Tests a registration form by filling in first name, last name, email, phone, and address fields, then submitting and verifying the success message.

Starting URL: http://suninjuly.github.io/registration1.html

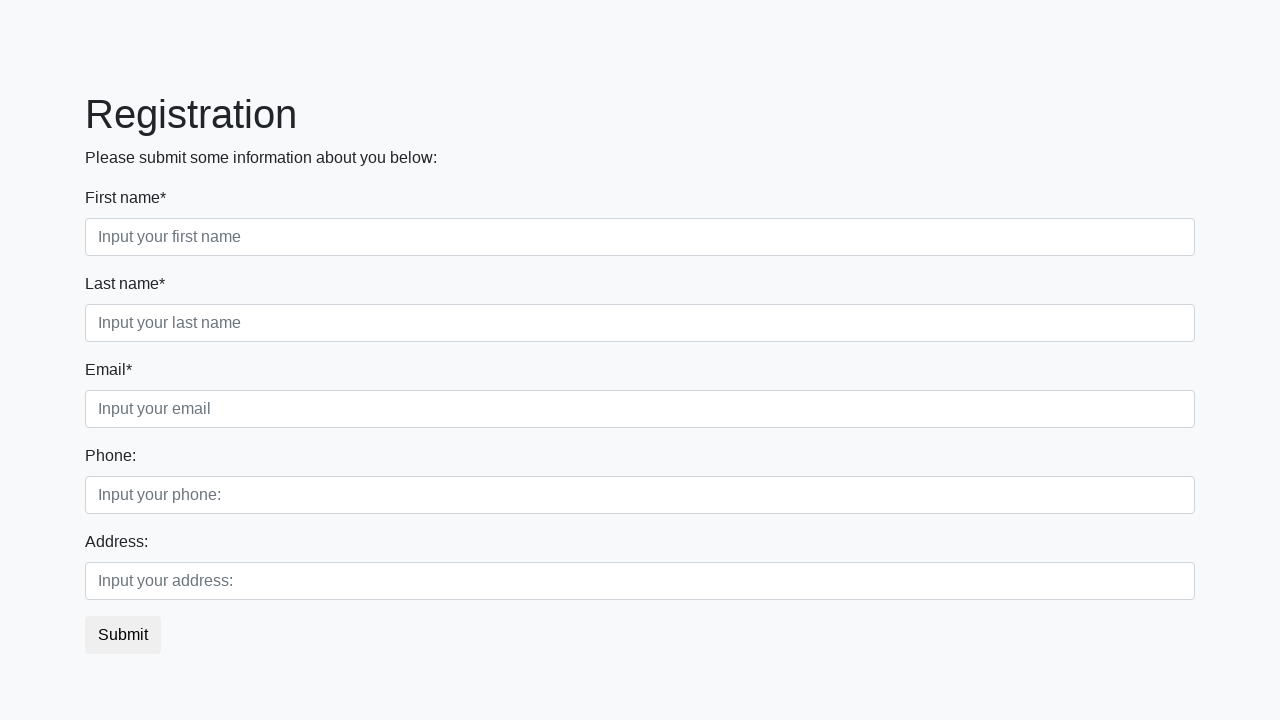

Filled first name field with 'John' on //div[1]/div[1]/input
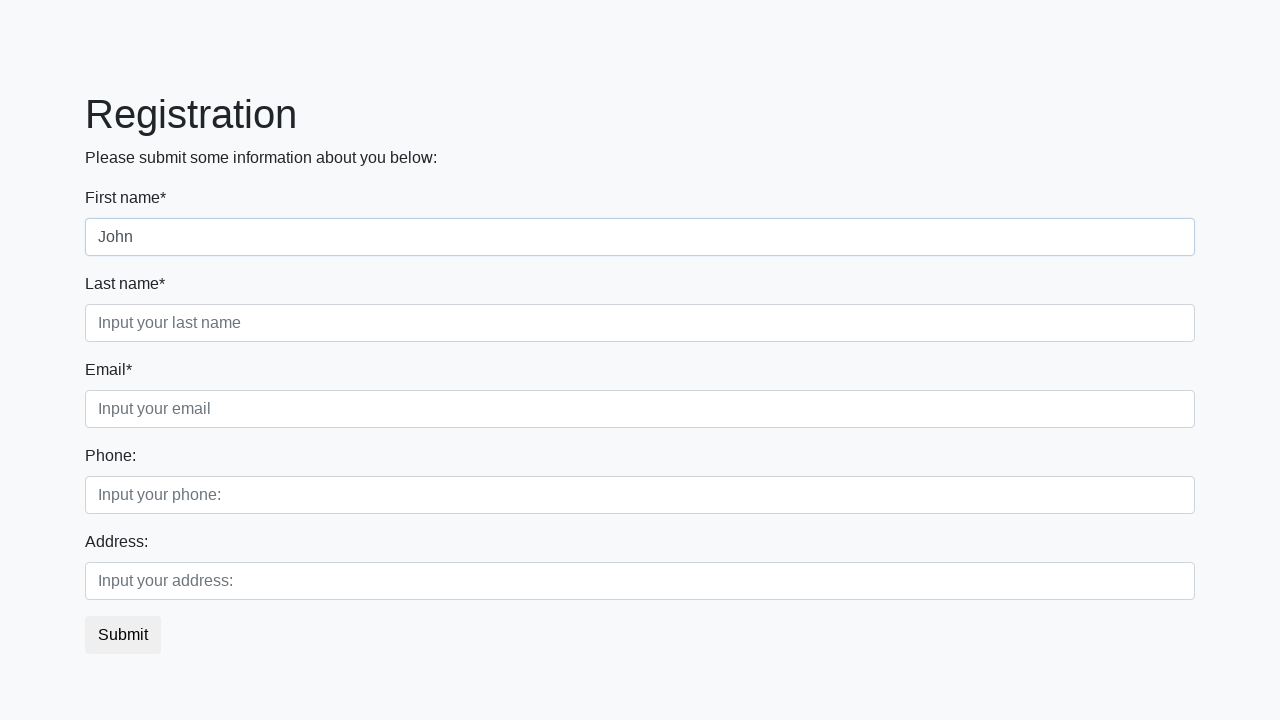

Filled last name field with 'Smith' on //div[1]/div[2]/input
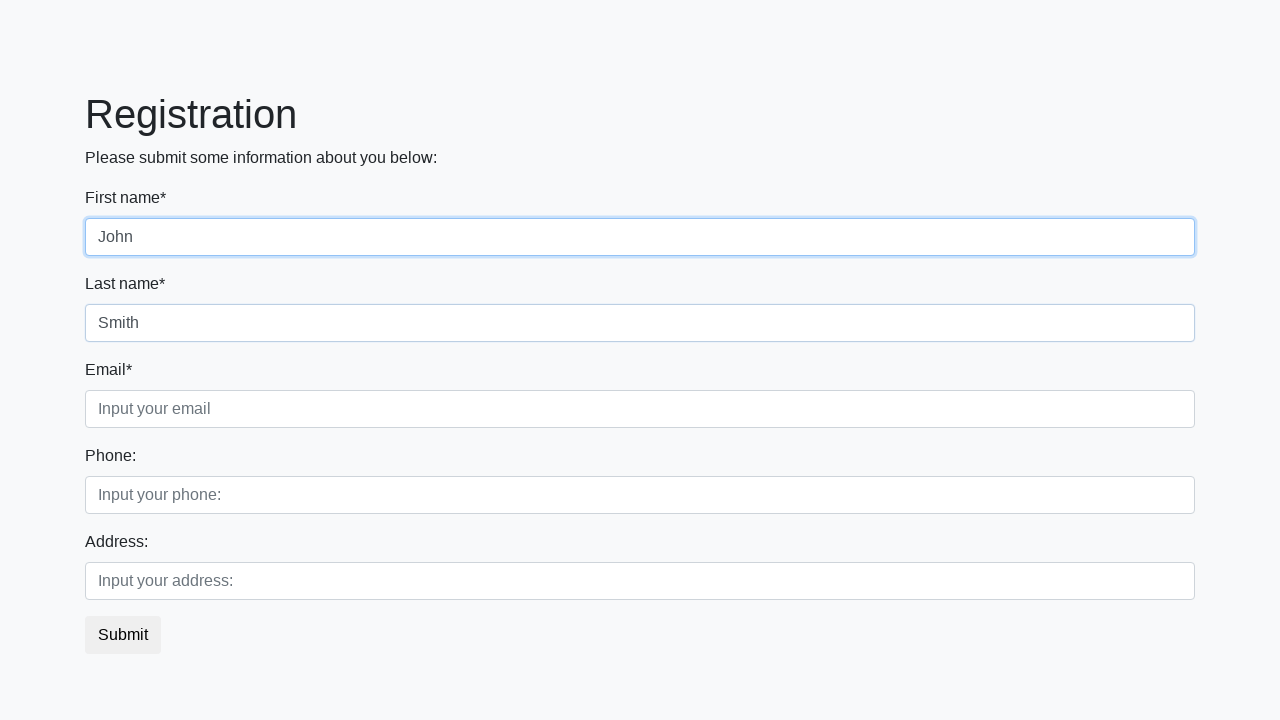

Filled email field with 'john.smith@example.com' on //div[1]/div[3]/input
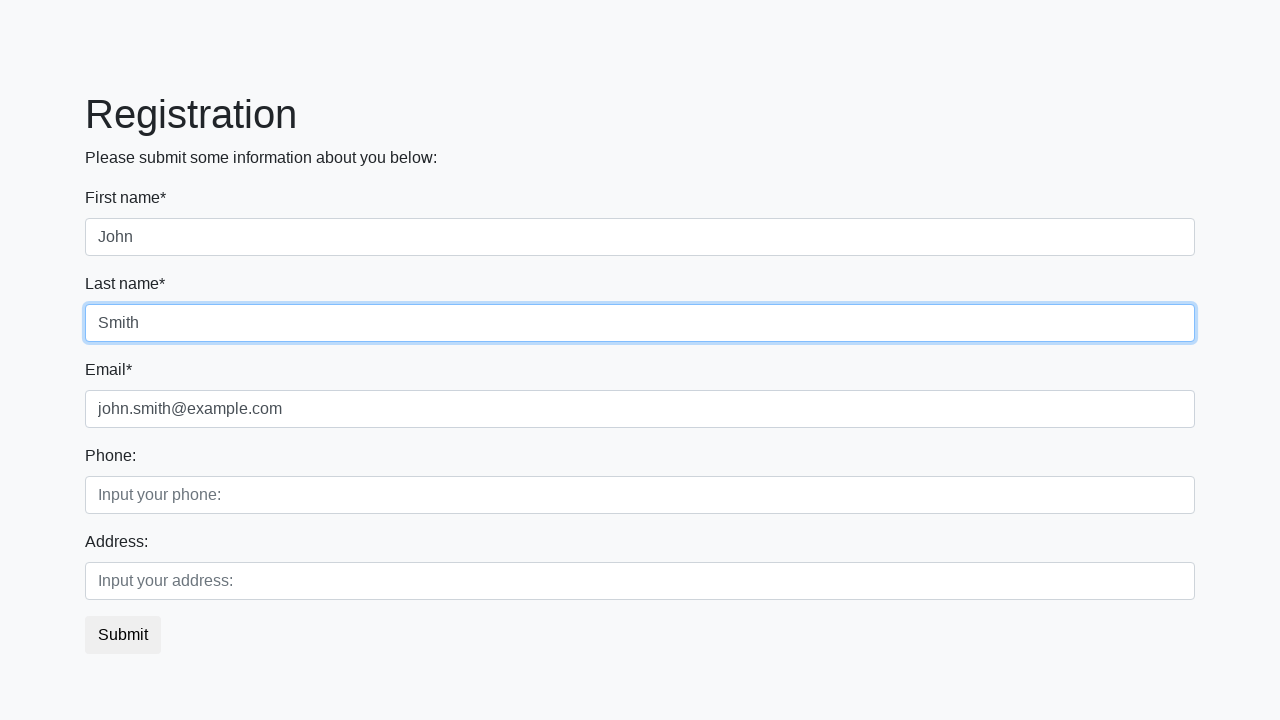

Filled phone field with '5551234567' on //div/form/div[2]/div[1]/input
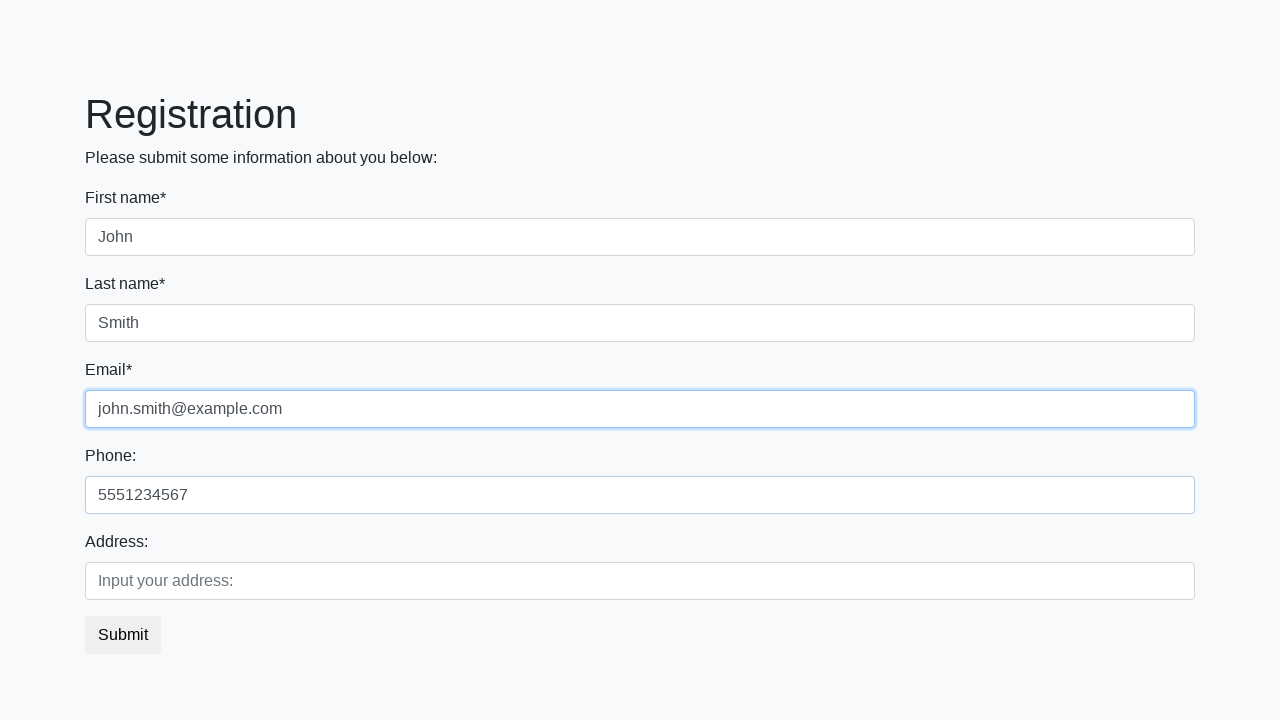

Filled address field with '123 Main Street' on //div/form/div[2]/div[2]/input
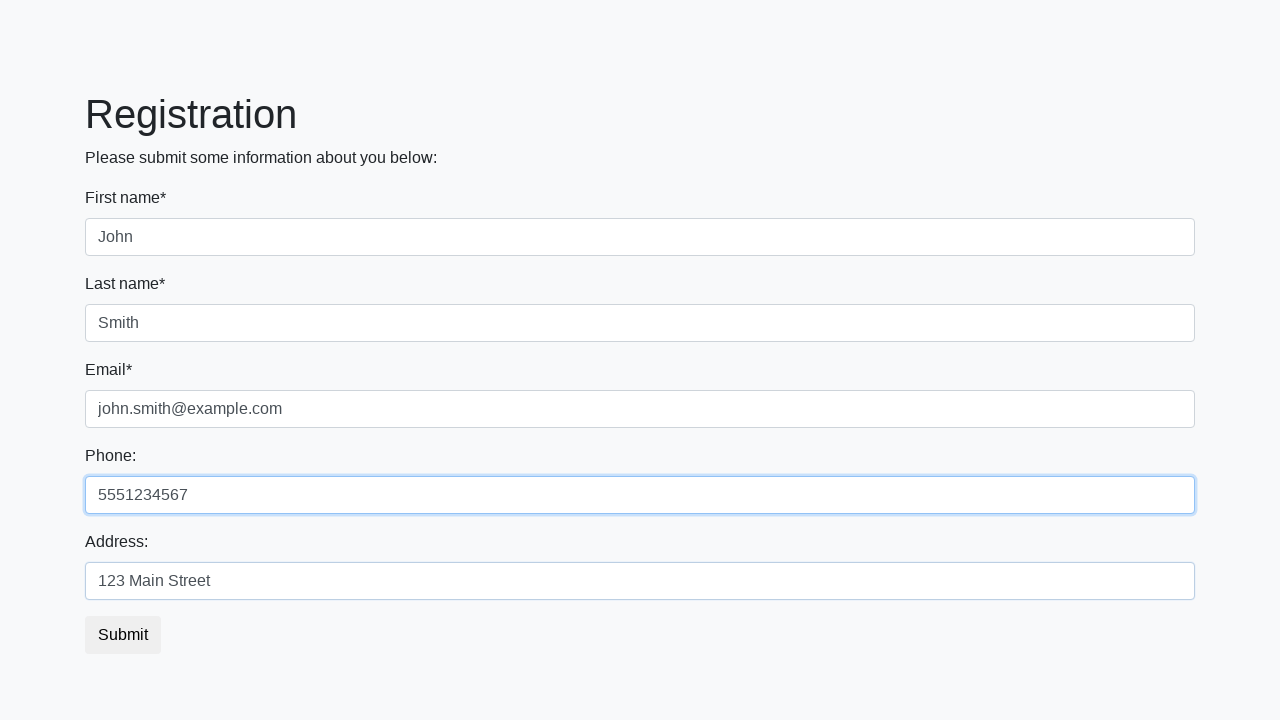

Clicked submit button to register at (123, 635) on button.btn
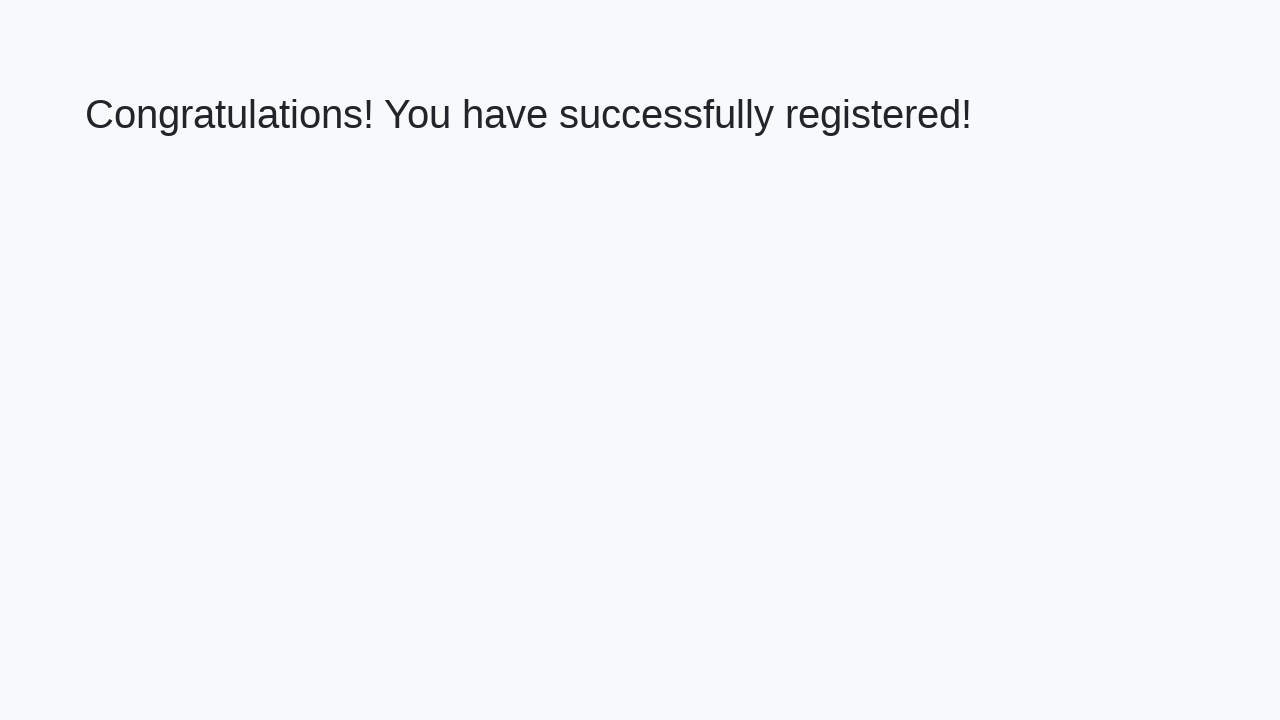

Success message heading loaded
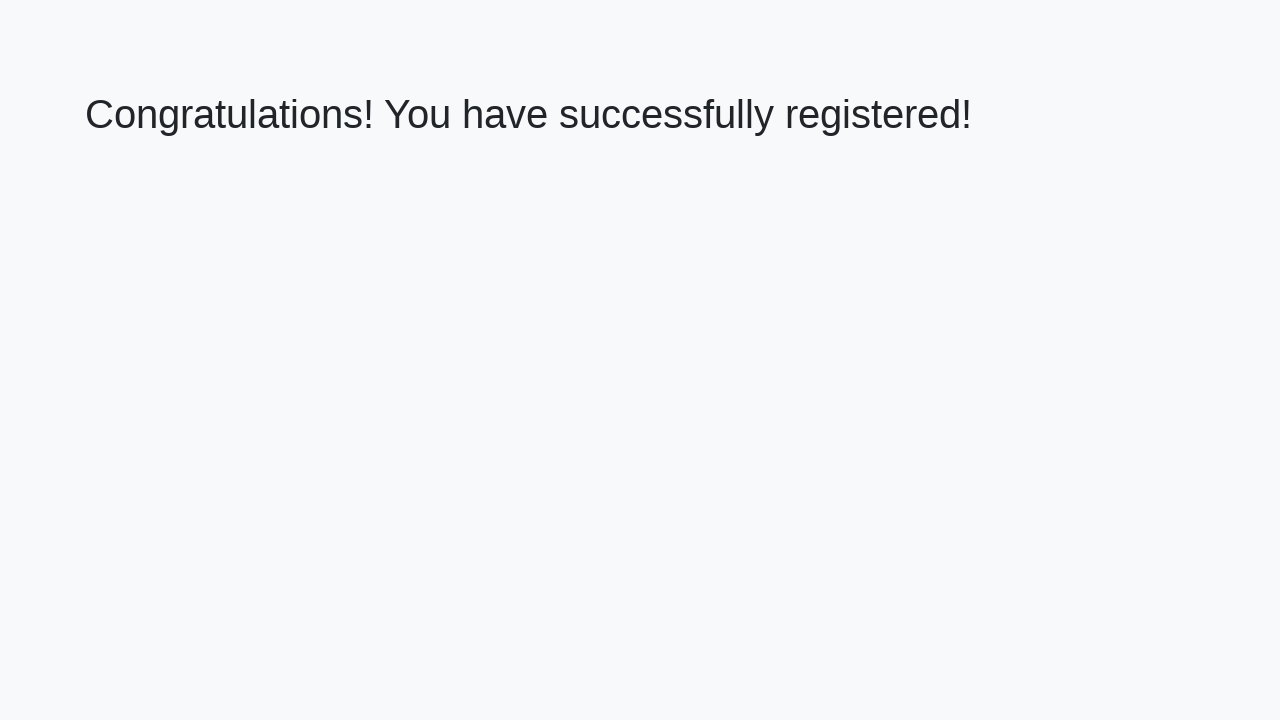

Retrieved welcome text from heading
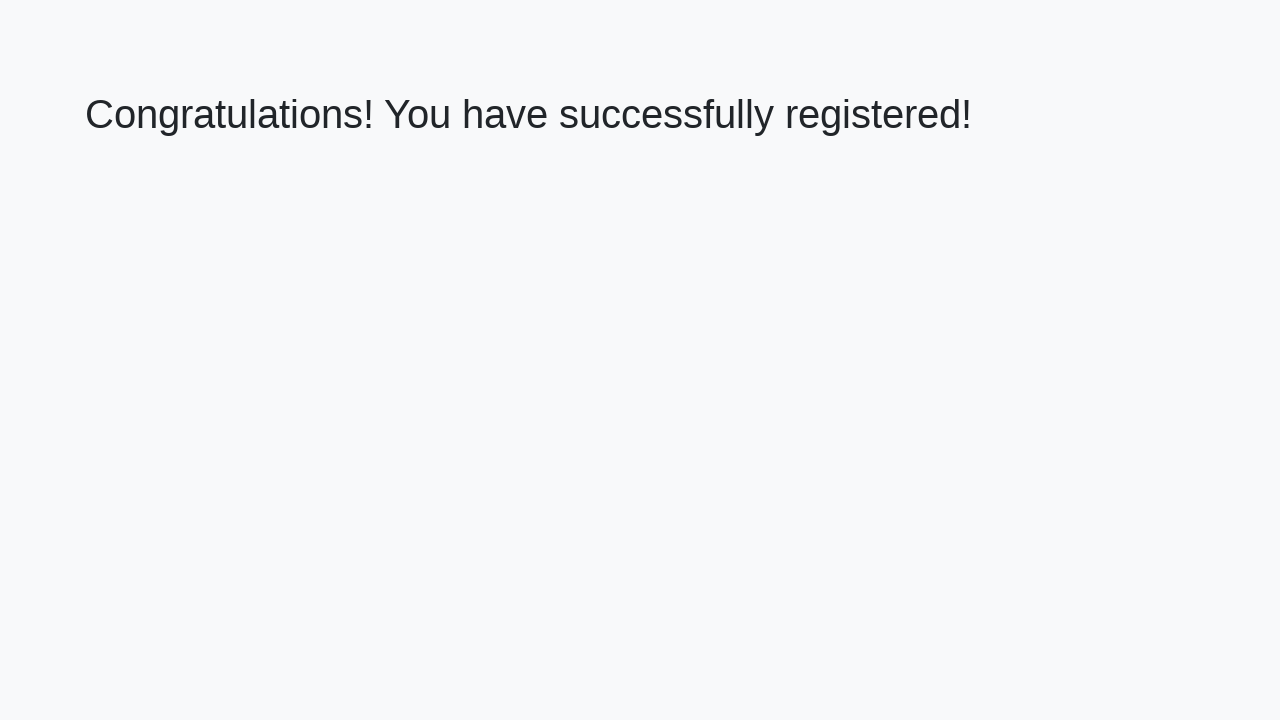

Verified success message: 'Congratulations! You have successfully registered!'
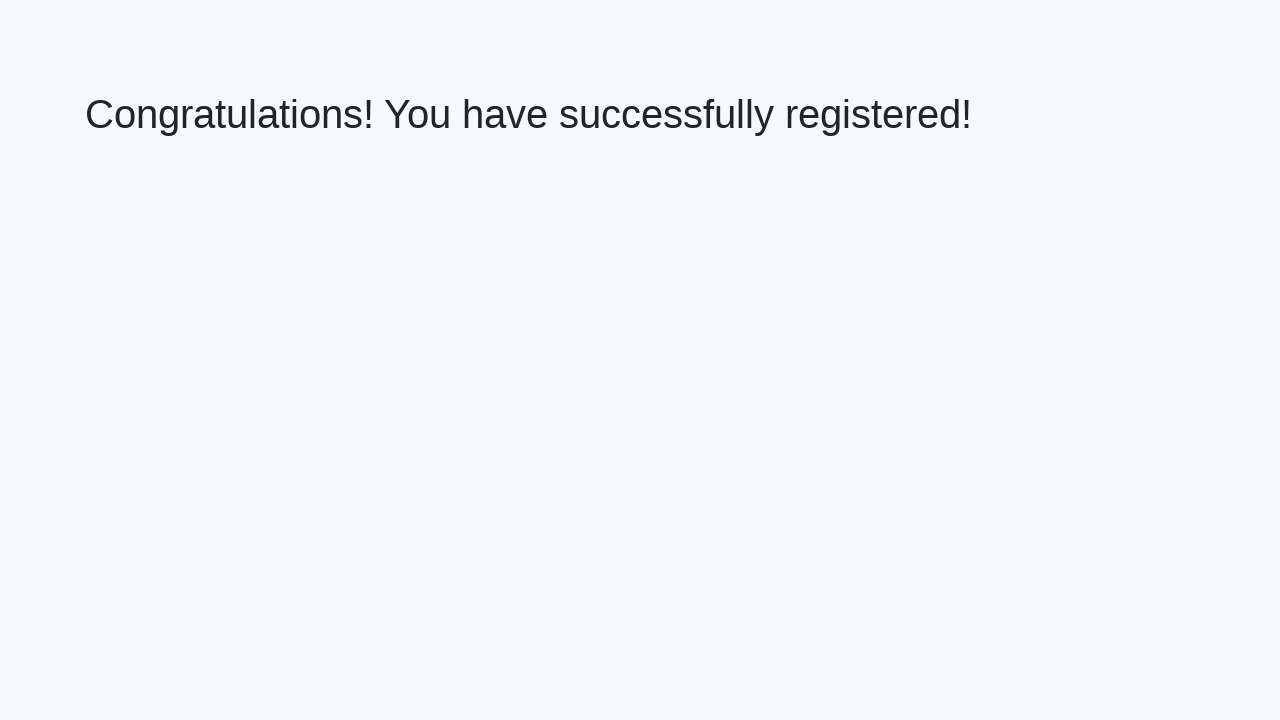

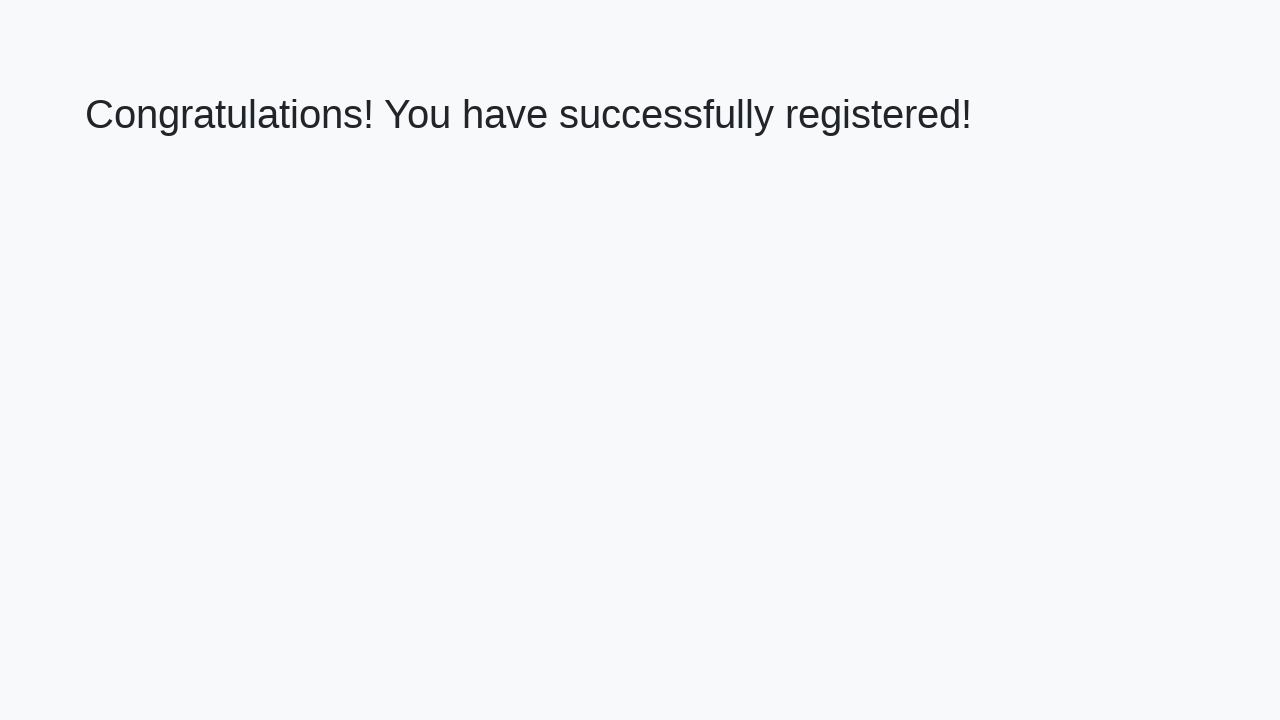